Opens a practice form page and fills in the first name field

Starting URL: https://demoqa.com/automation-practice-form

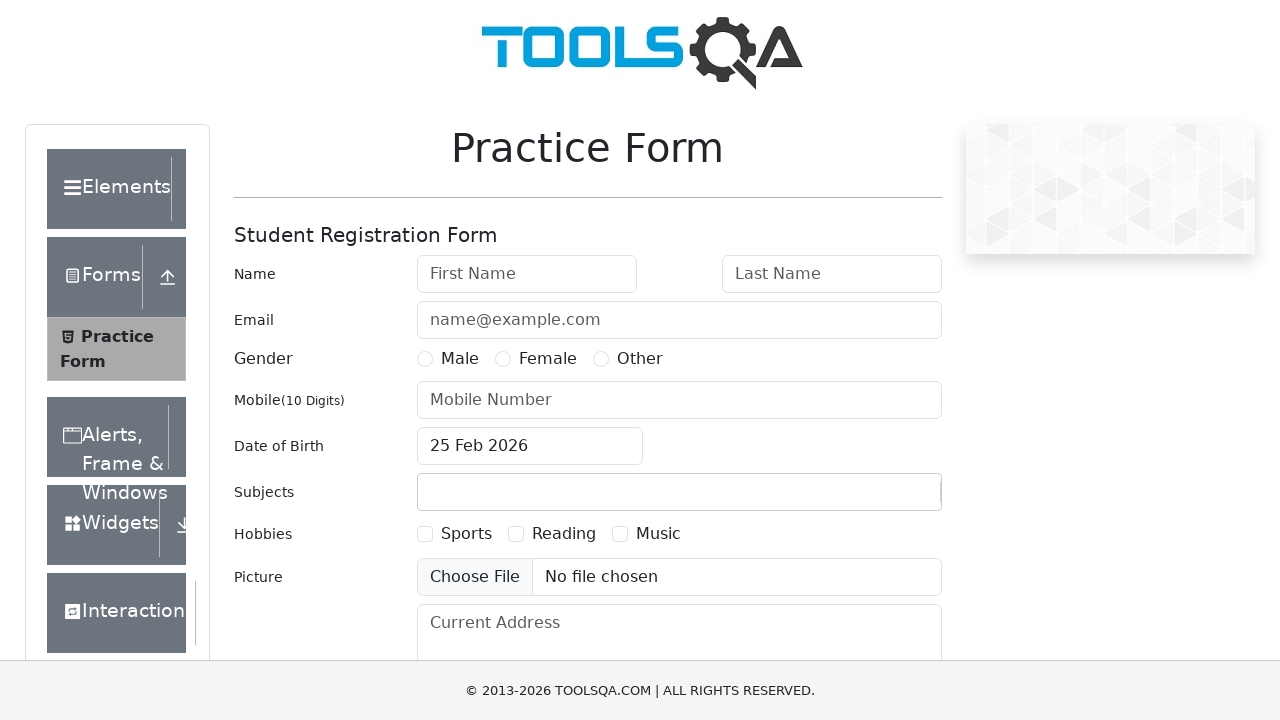

Navigated to practice form page
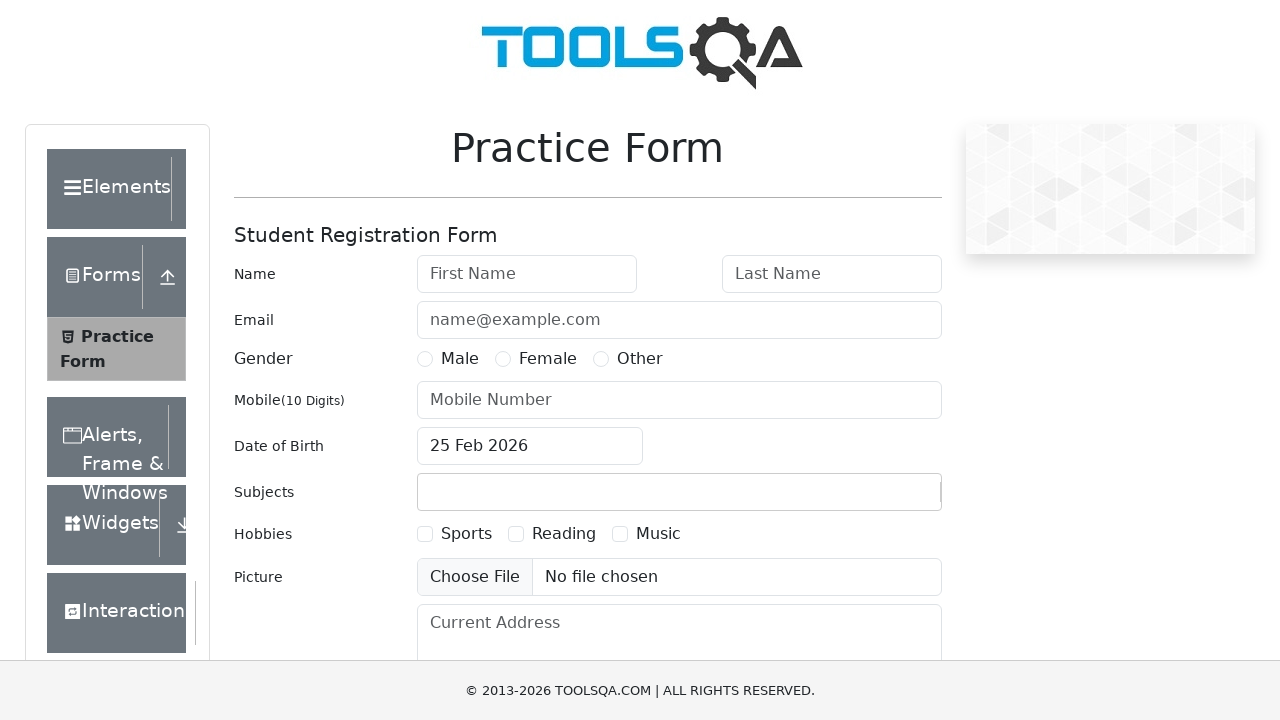

Filled first name field with 'TestUser' on #firstName
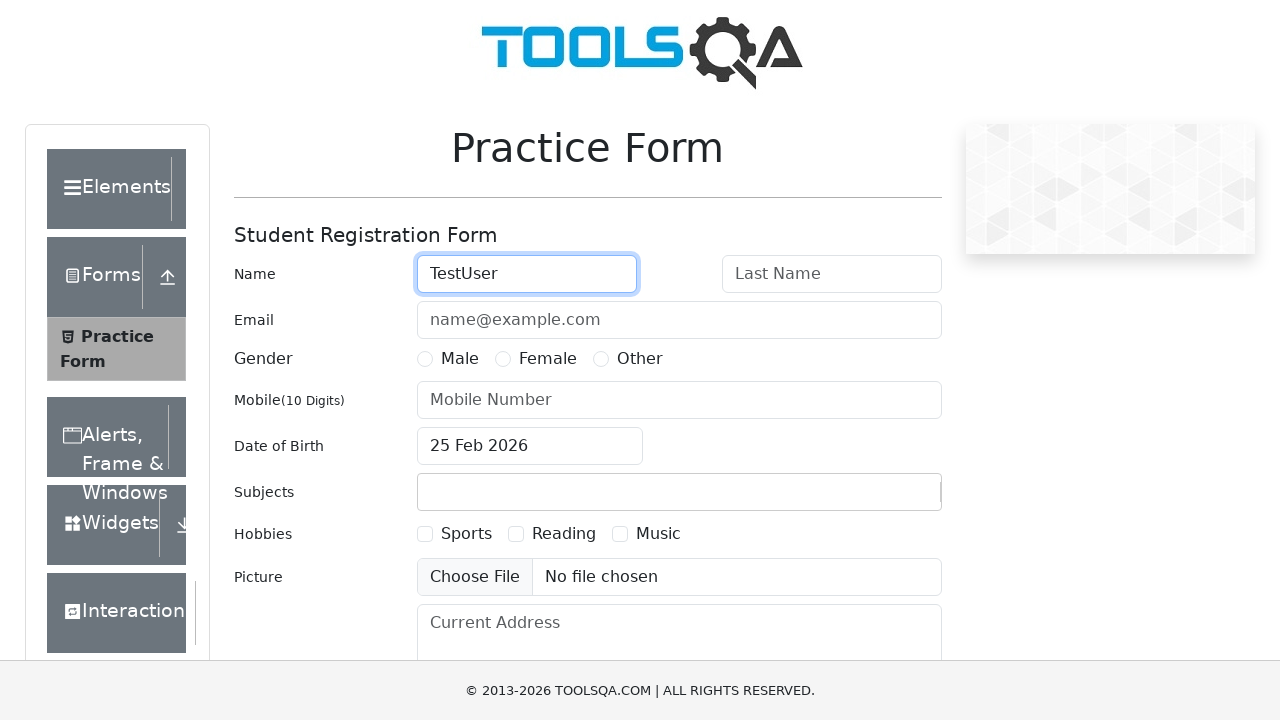

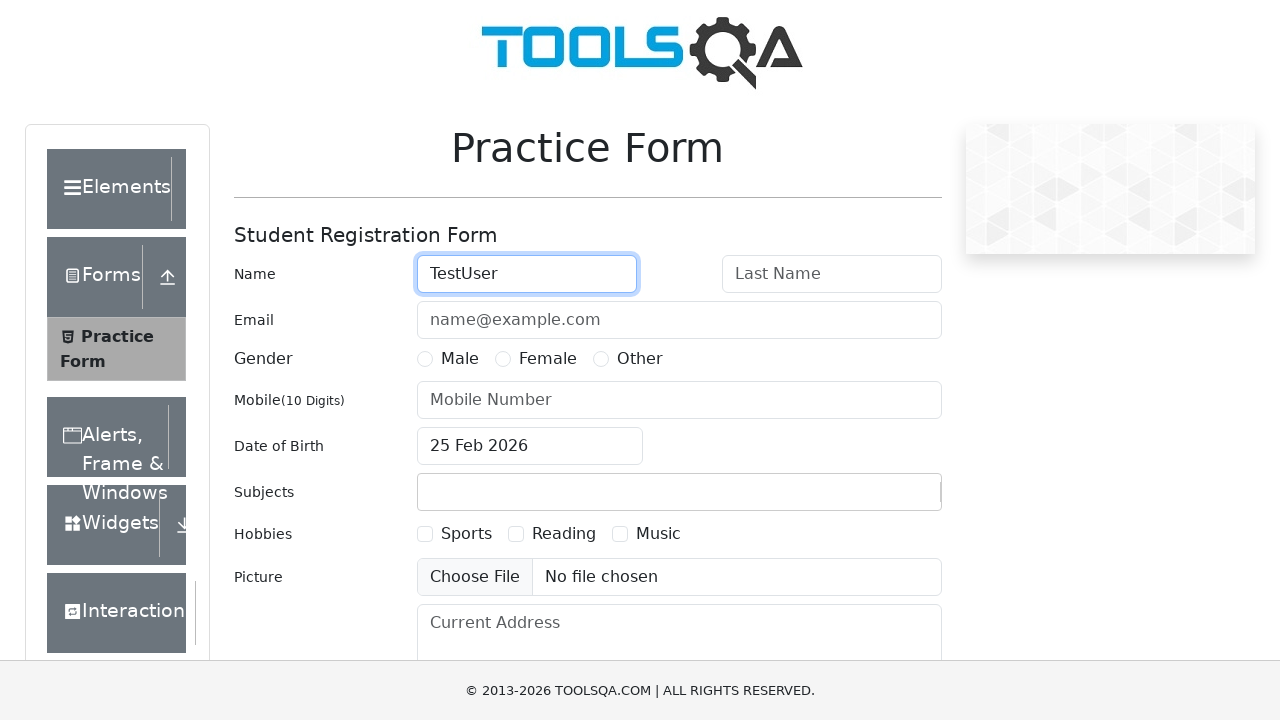